Tests WebDriver.io v5 site by navigating to API docs, extracting JSONWire protocol link, and performing a search

Starting URL: https://v5.webdriver.io/

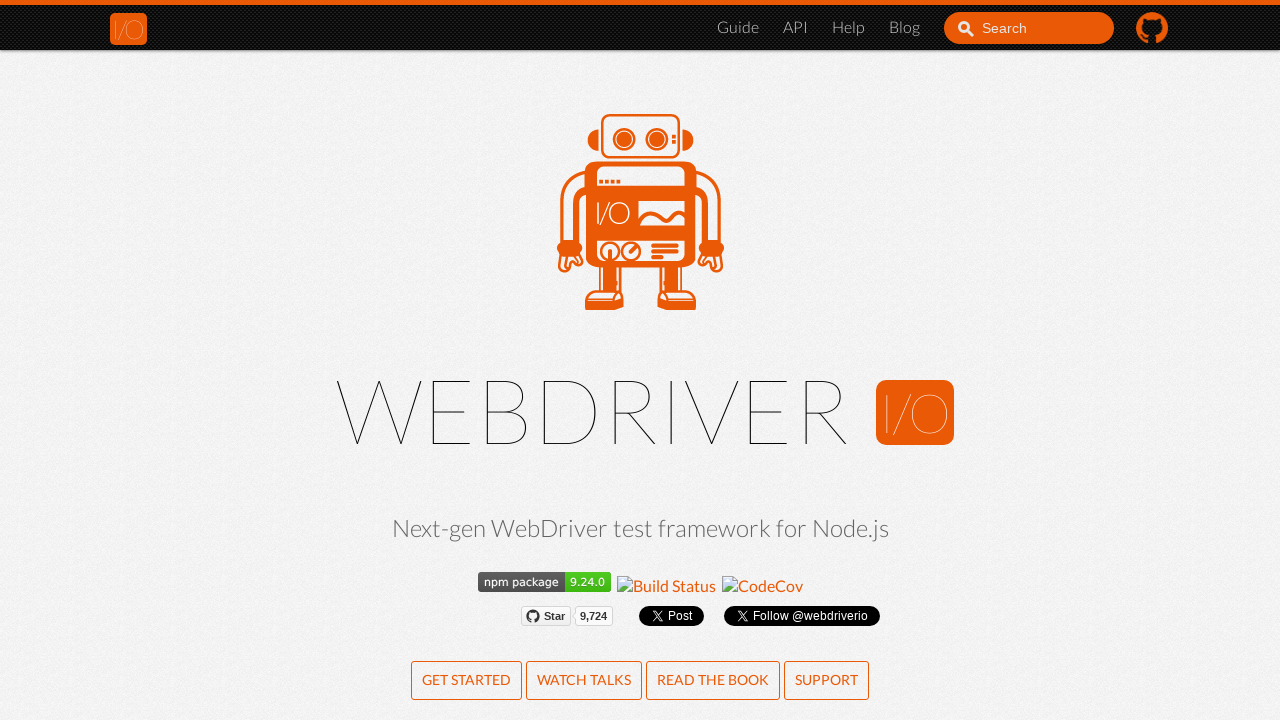

Clicked on API documentation link at (796, 28) on li a[href='/docs/api.html']
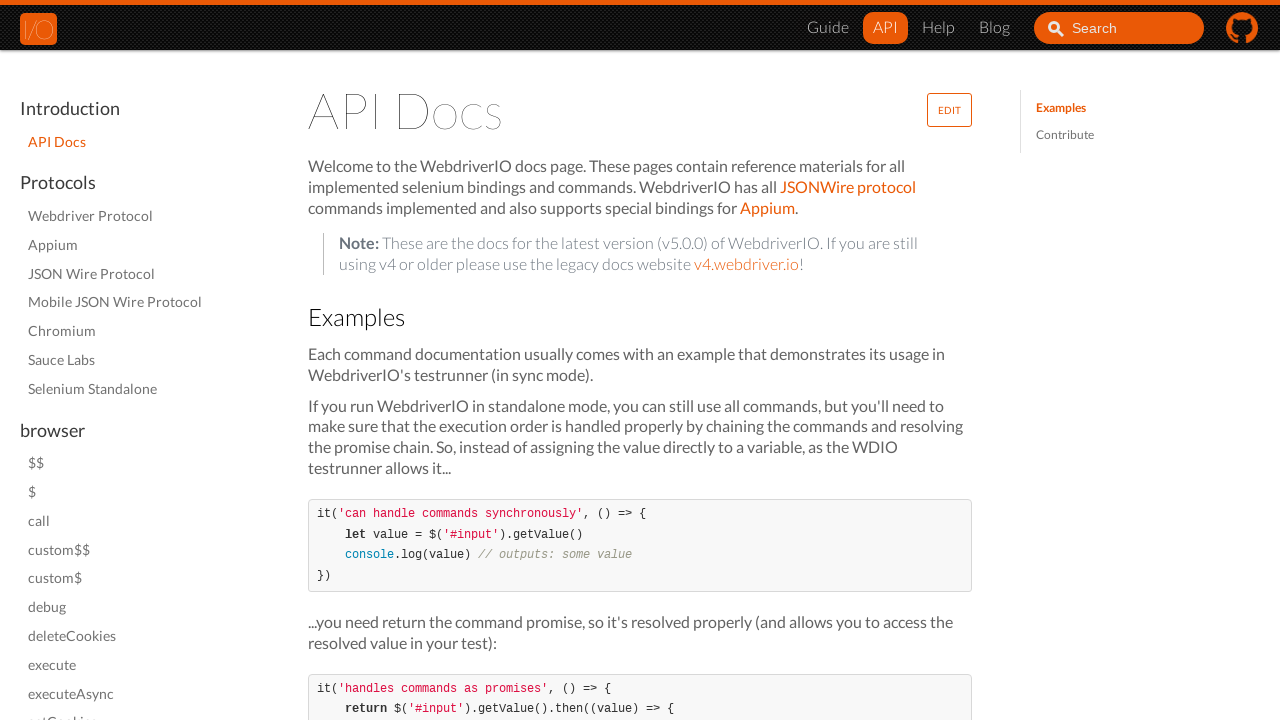

Retrieved current URL: https://v5.webdriver.io/docs/api.html
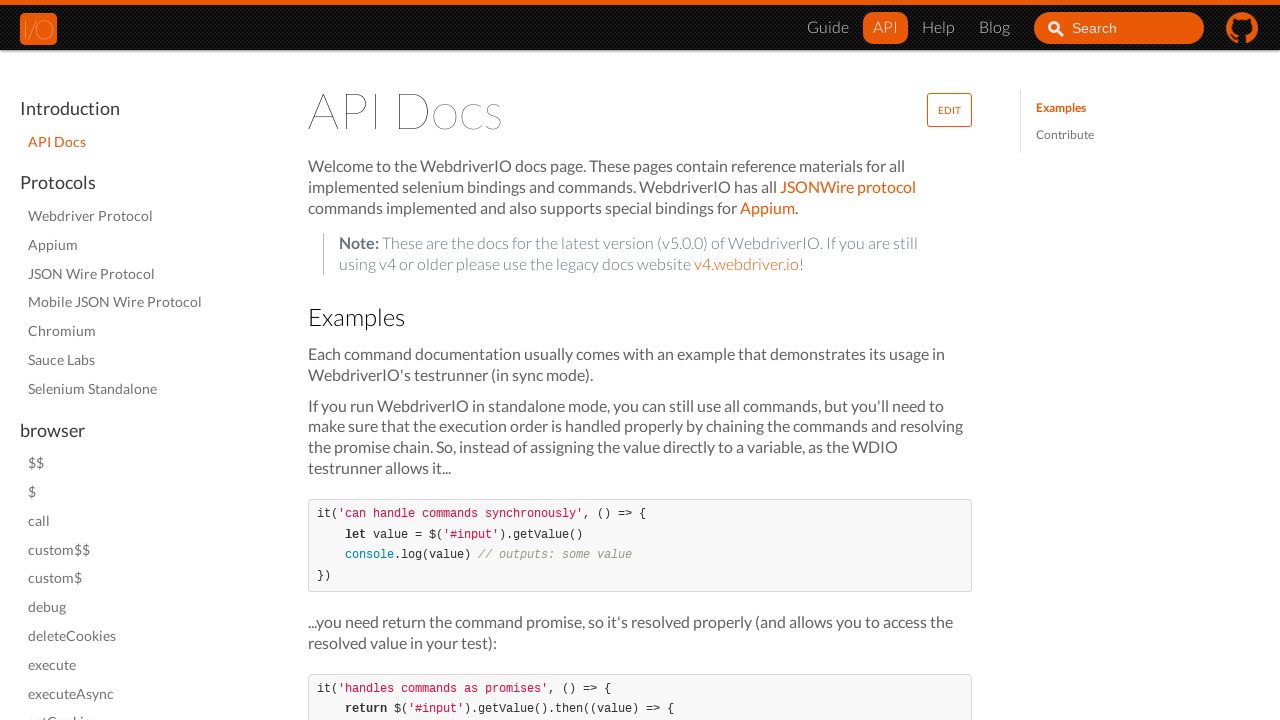

Extracted API docs title: API Docs
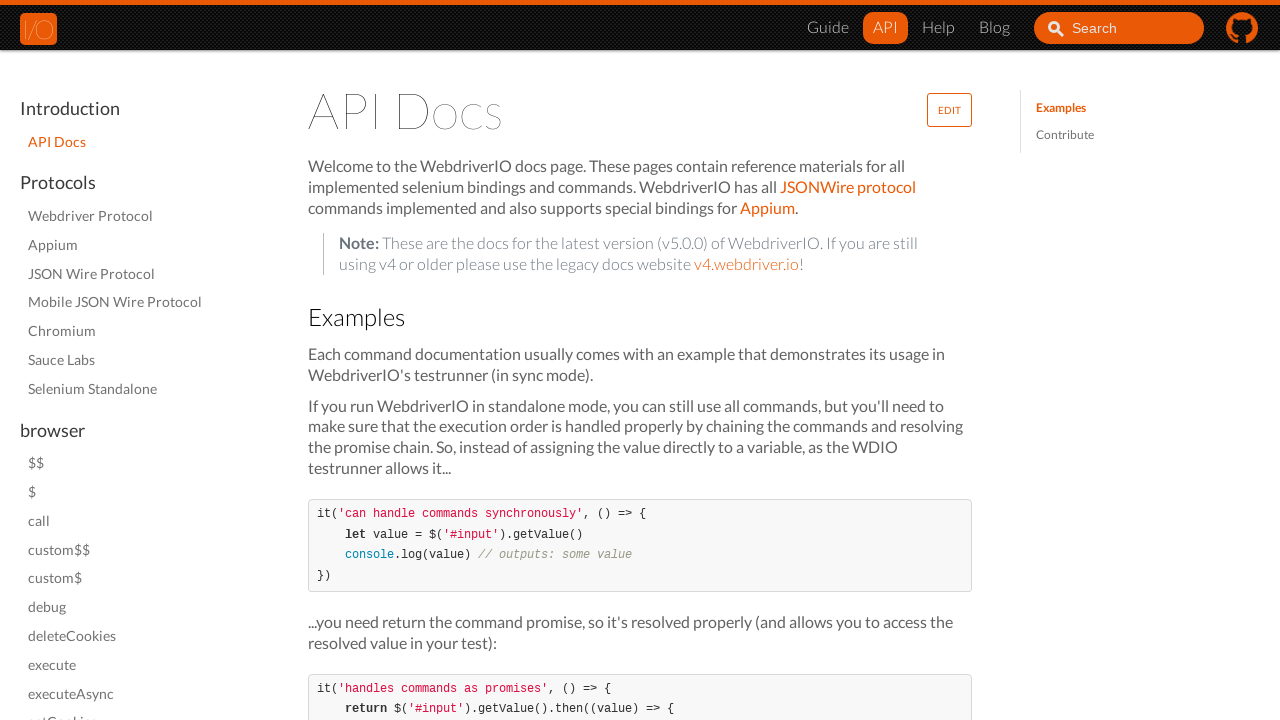

Extracted JSONWire protocol link: https://github.com/SeleniumHQ/selenium/wiki/JsonWireProtocol
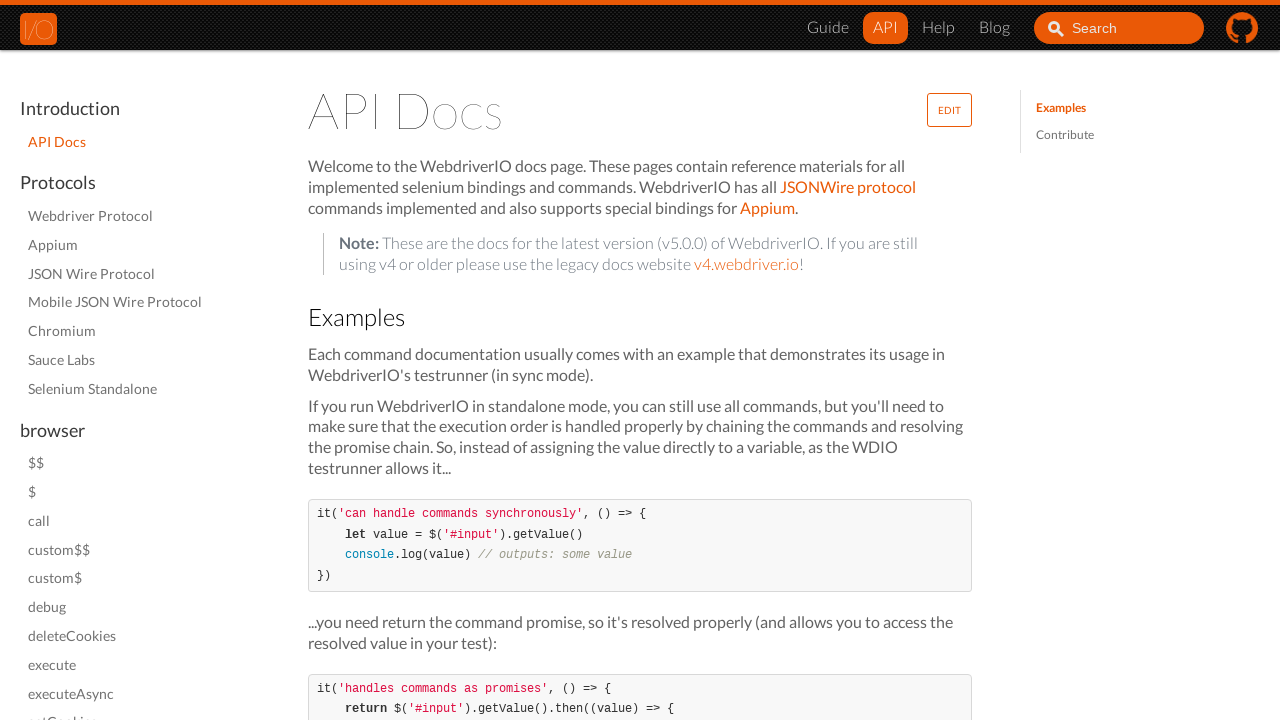

Filled search input with 'test is DONE!' on #search_input_react
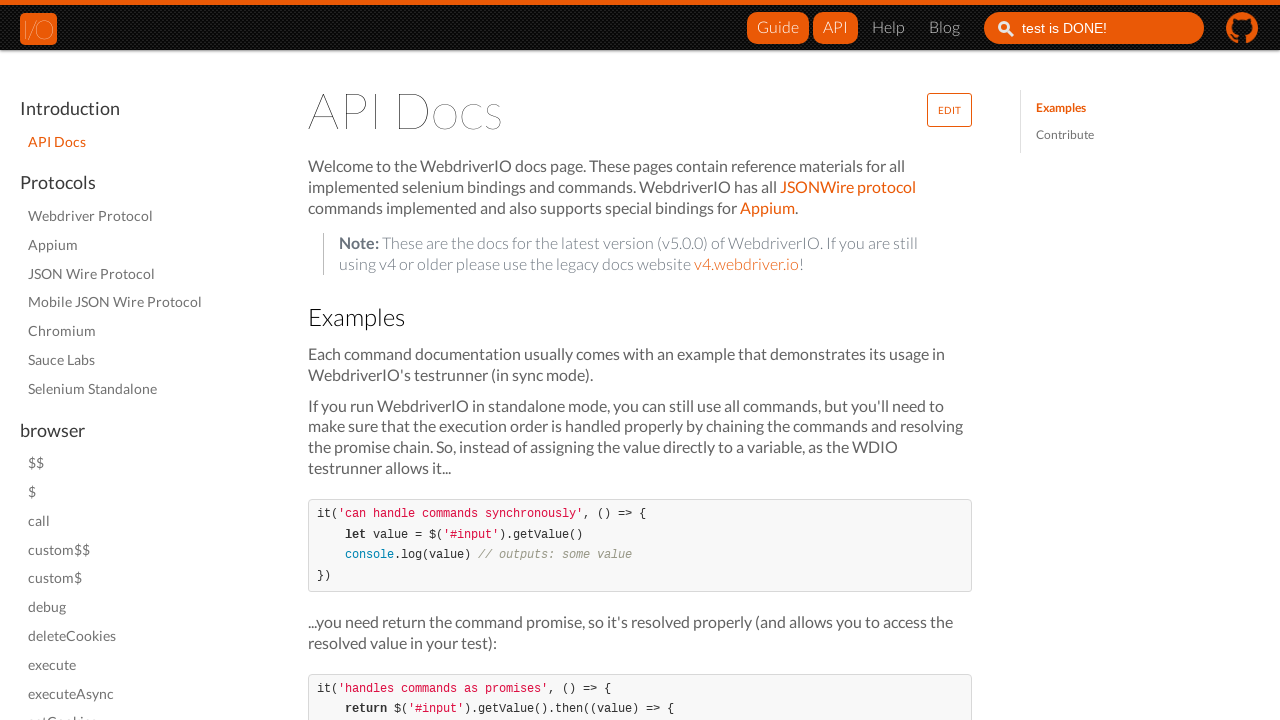

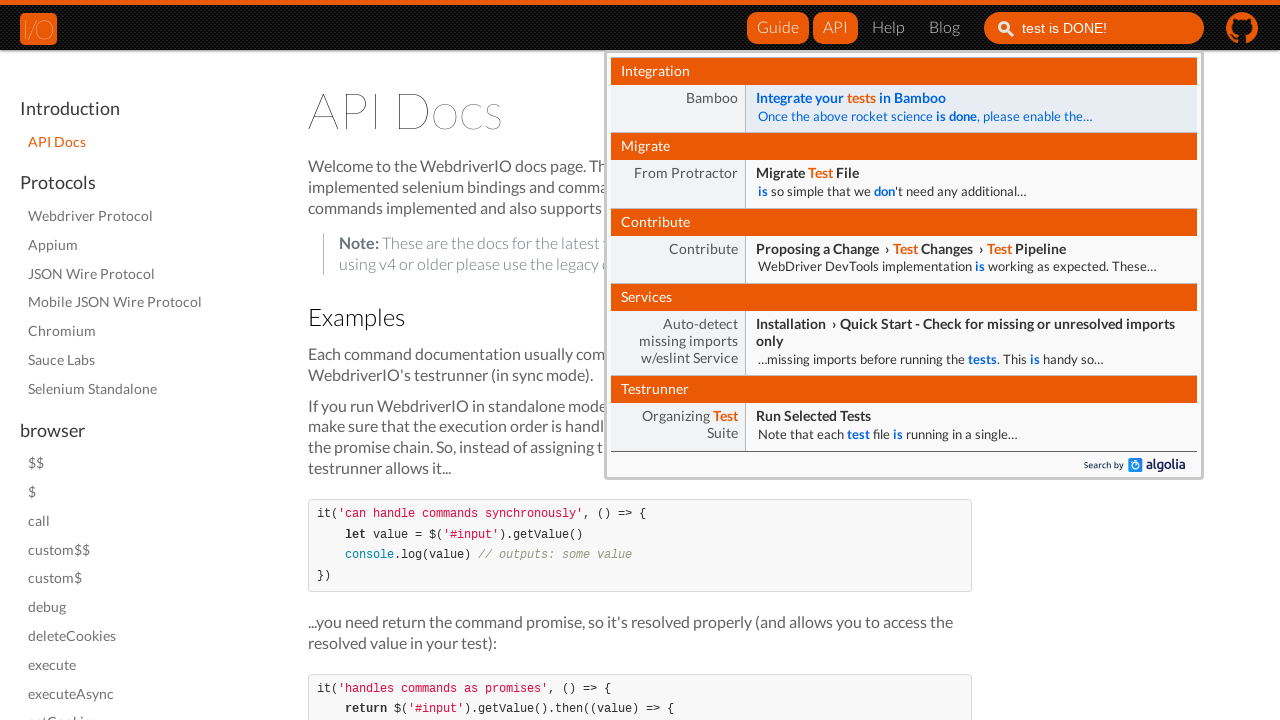